Tests the order status check feature by entering a non-existing order number and verifying that a "not found" image is displayed.

Starting URL: https://qa-scooter.praktikum-services.ru/

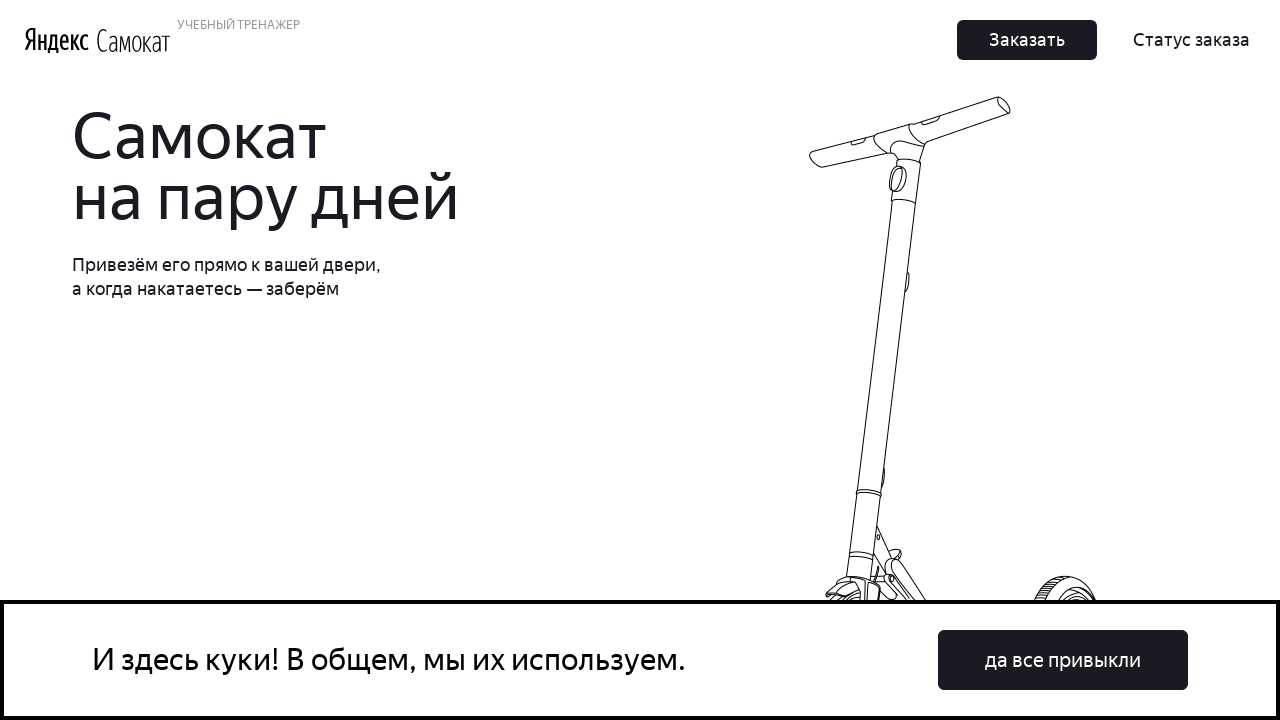

Added consent cookies for qa-scooter.praktikum-services.ru
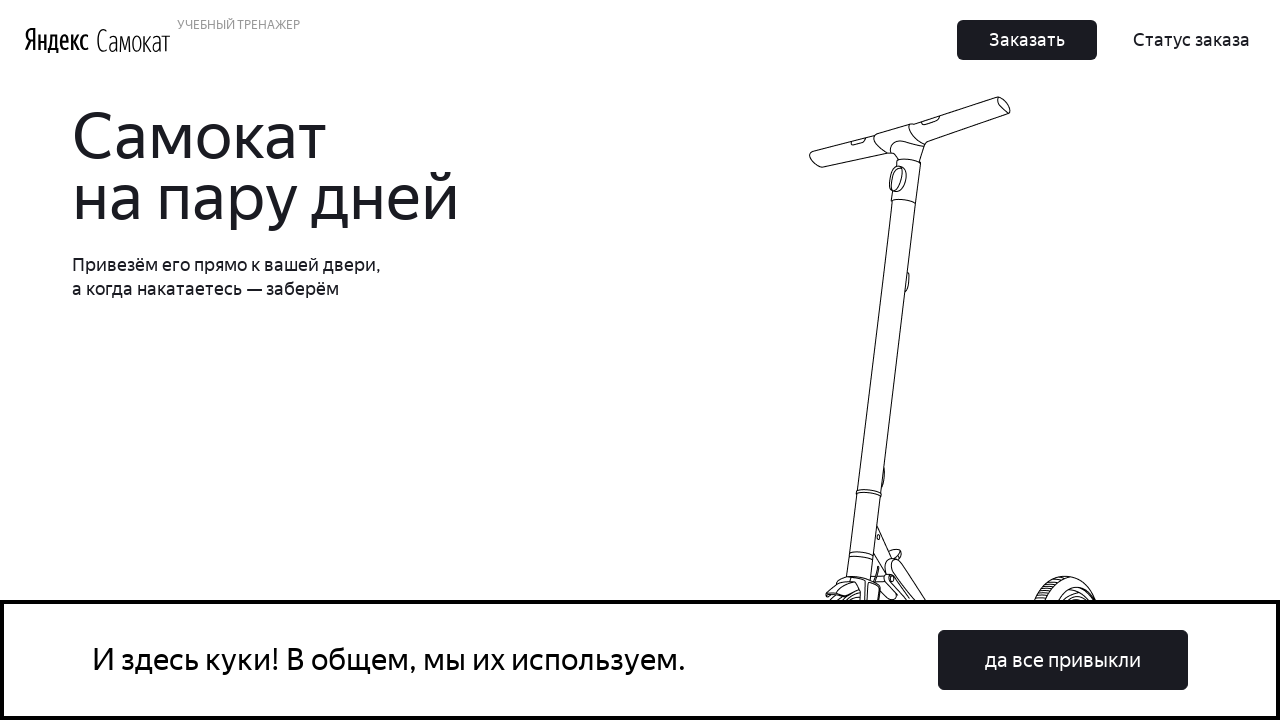

Reloaded page to apply cookies
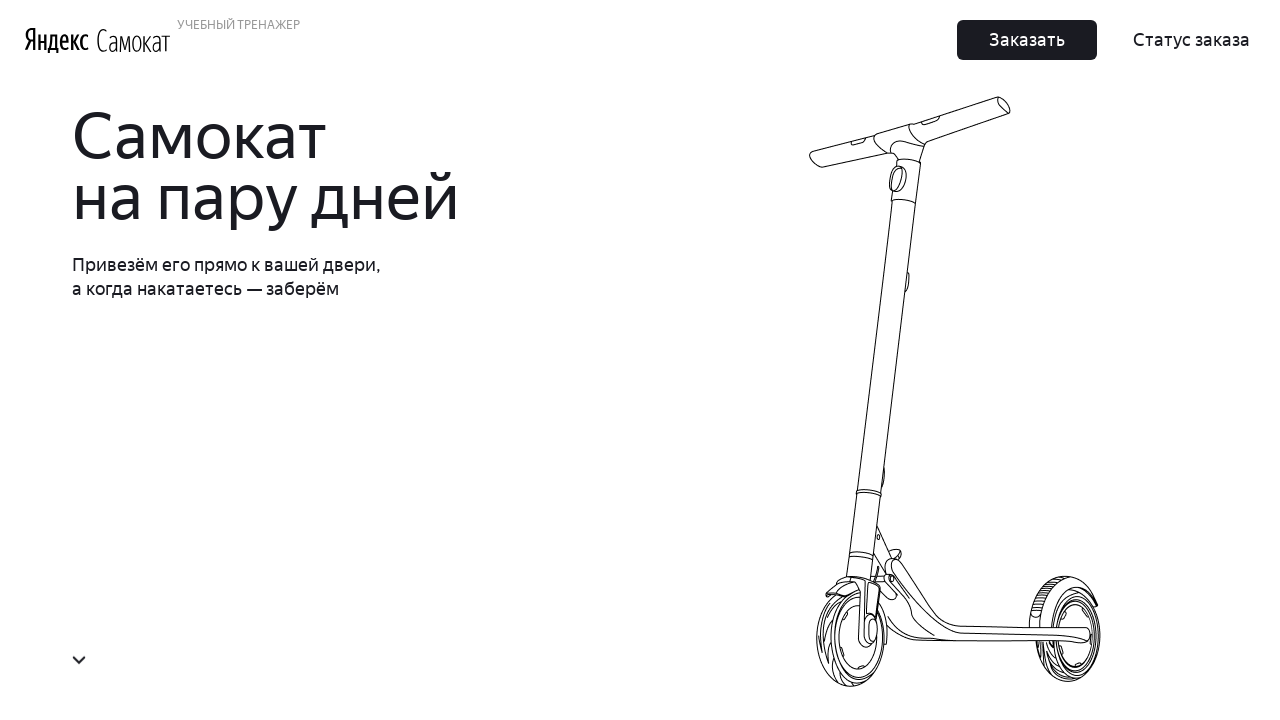

Clicked on order status button in header at (1192, 40) on xpath=//*[@class='Header_Link__1TAG7']
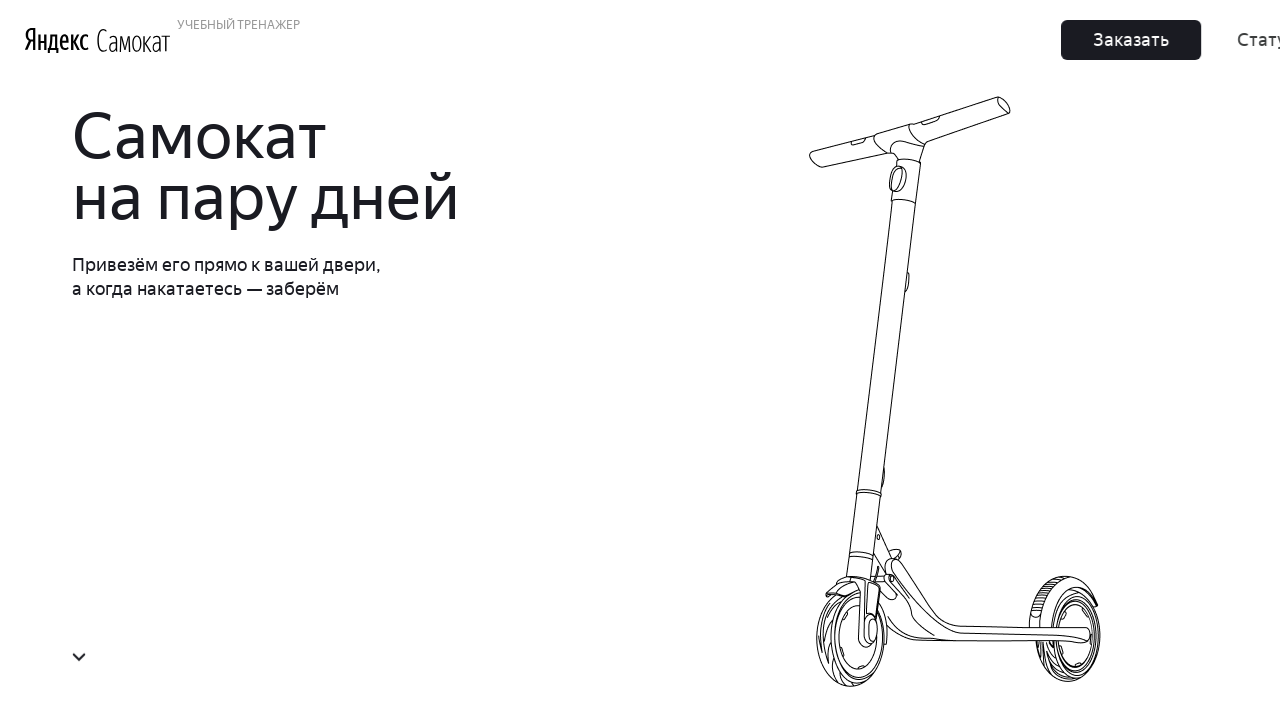

Entered non-existing order number '824001' in input field on input.Input_Input__1iN_Z.Header_Input__xIoUq
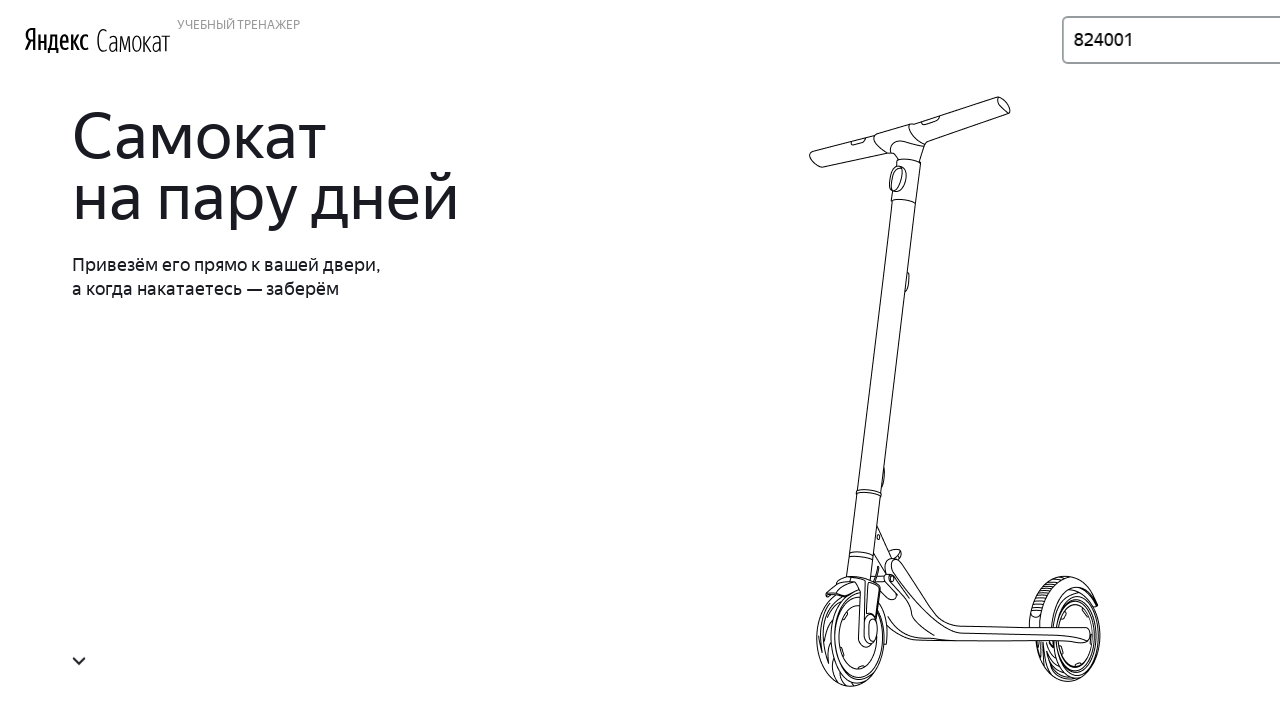

Clicked Go button to search for order at (1216, 40) on button.Button_Button__ra12g.Header_Button__28dPO
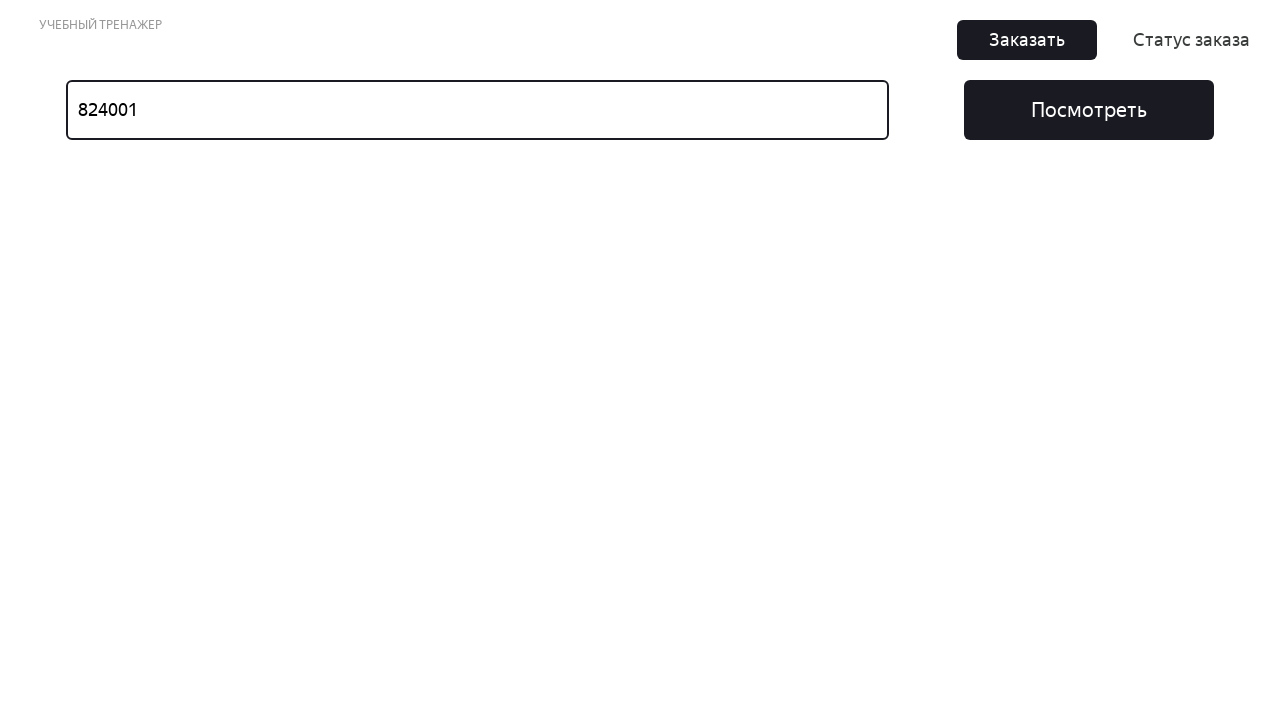

Verified that 'not found' image is displayed for non-existing order
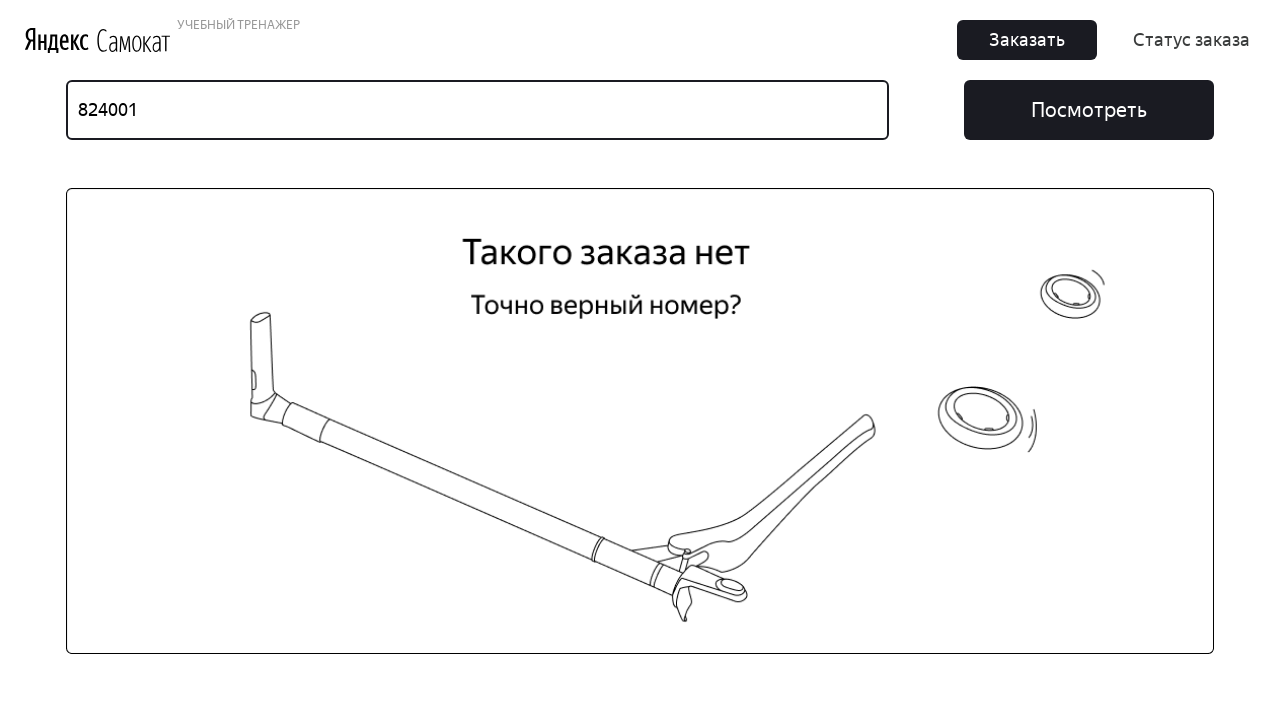

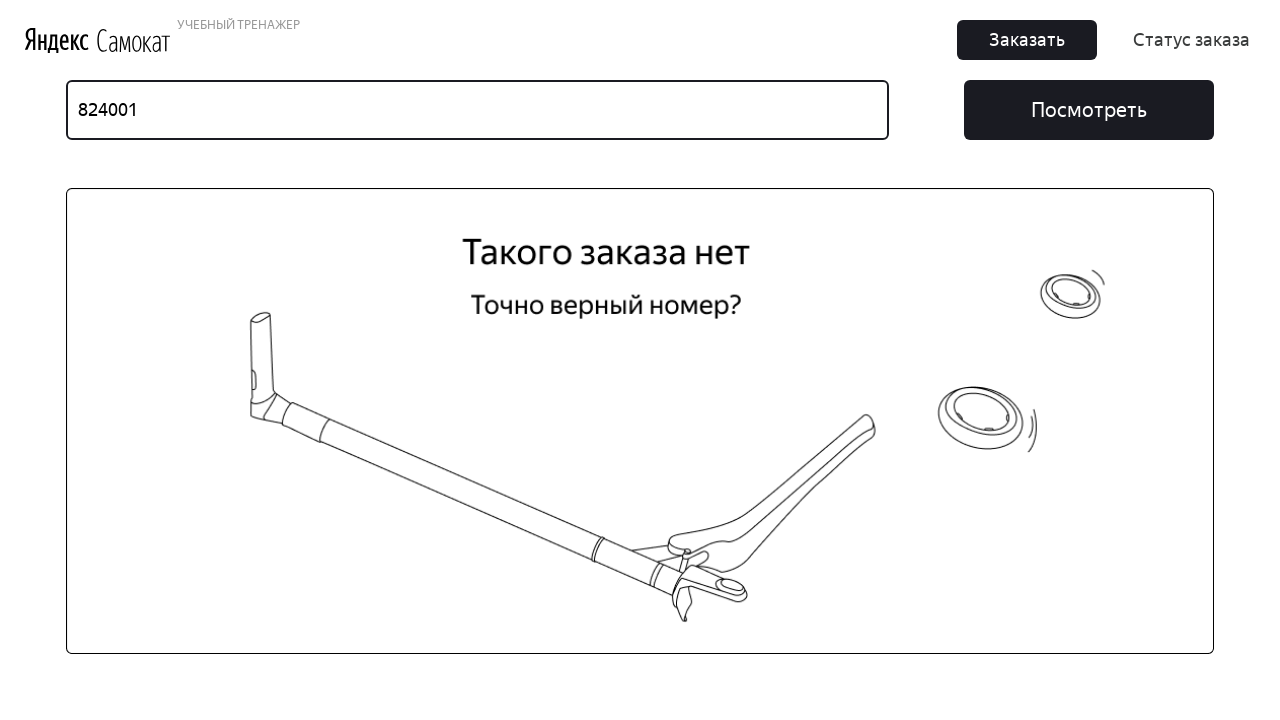